Solves a math puzzle by extracting a value from an element attribute, calculating a mathematical function, and submitting the answer along with checkbox and radio button selections

Starting URL: http://suninjuly.github.io/get_attribute.html

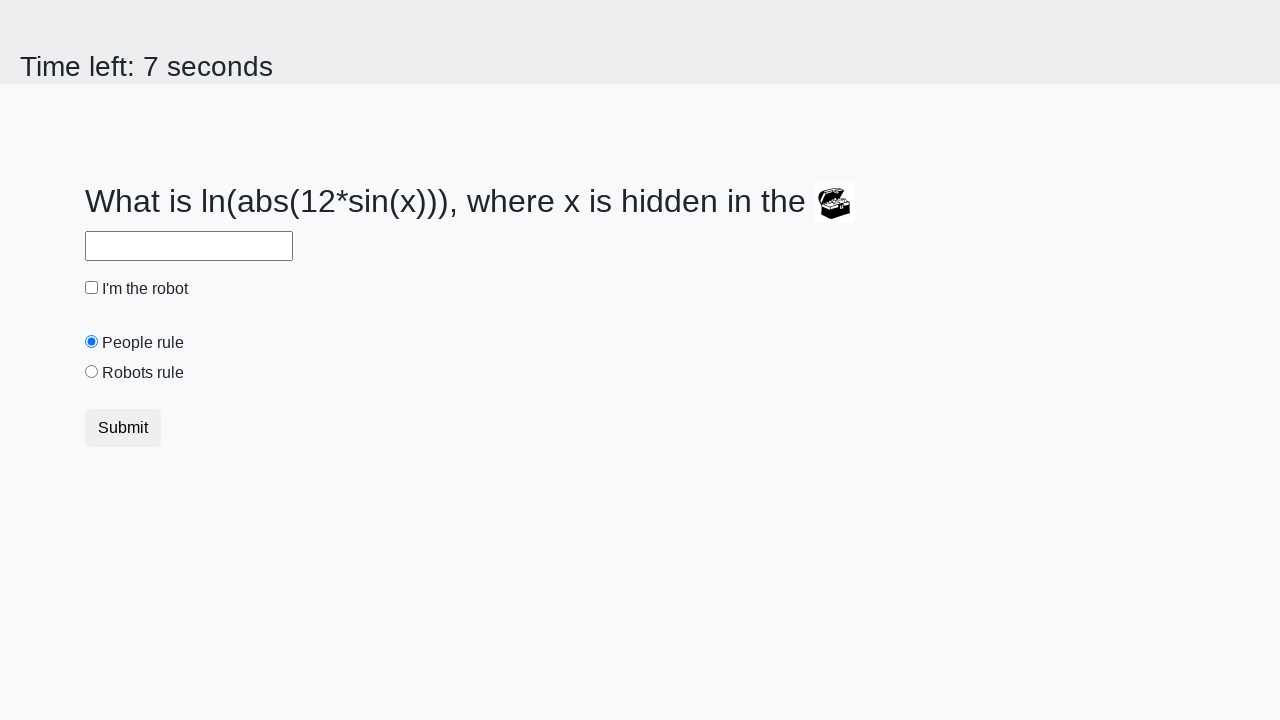

Located treasure element
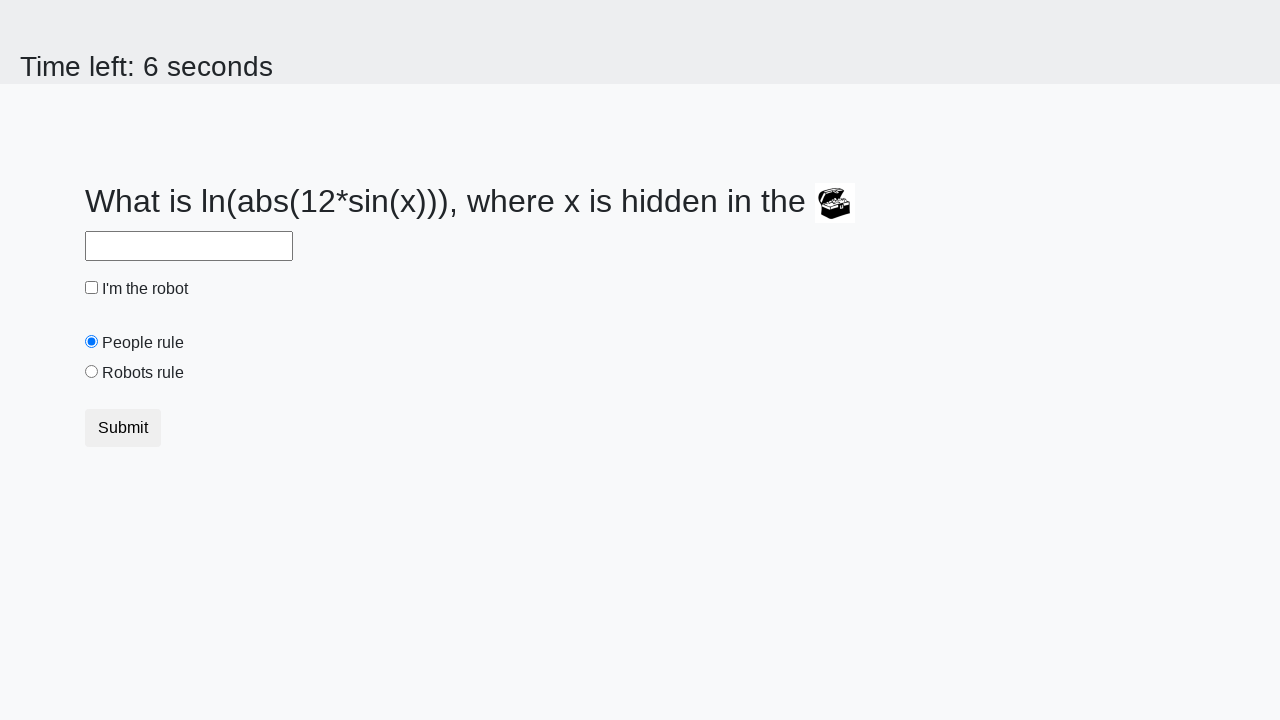

Extracted valuex attribute from treasure element: 892
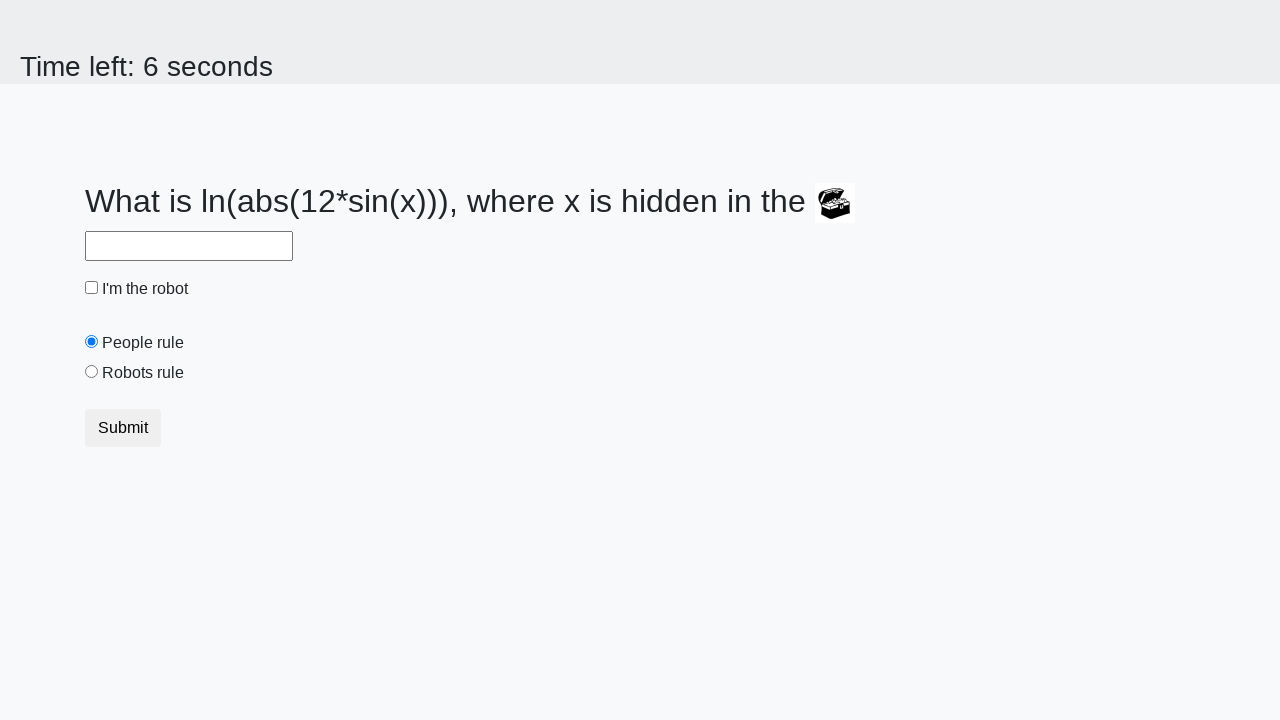

Calculated mathematical function result: 0.9276917231149076
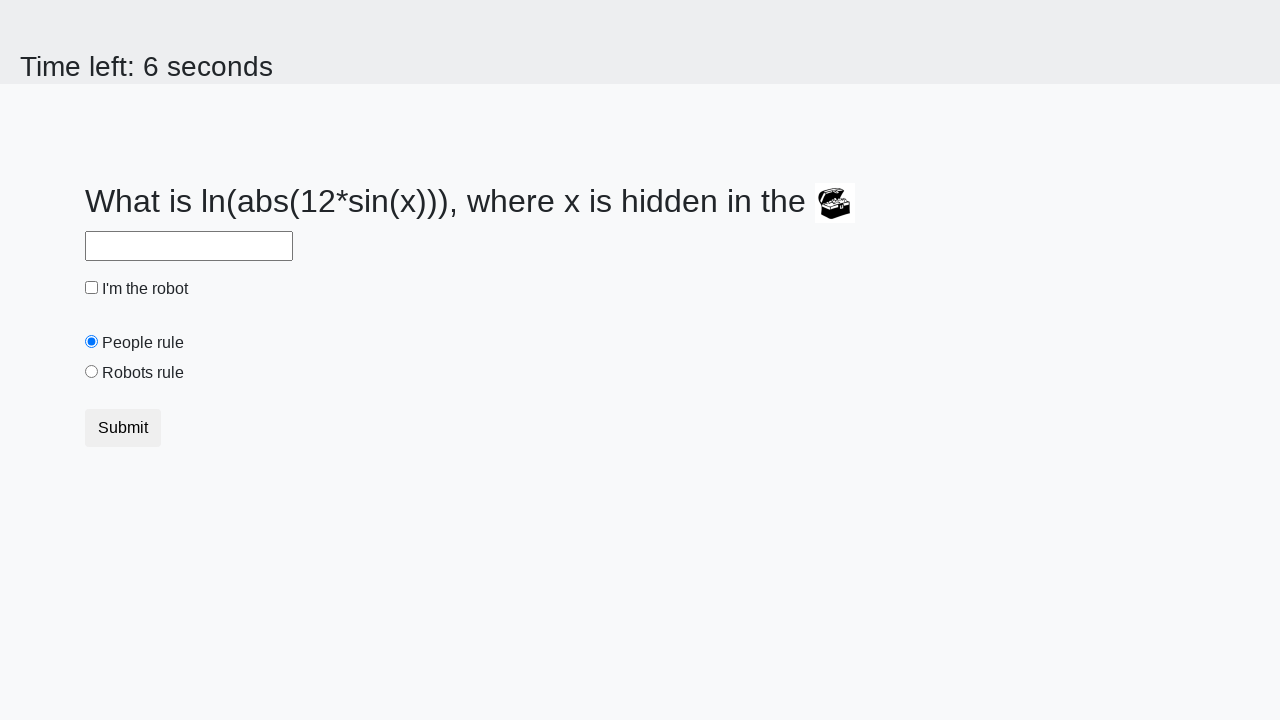

Filled answer field with calculated value: 0.9276917231149076 on #answer
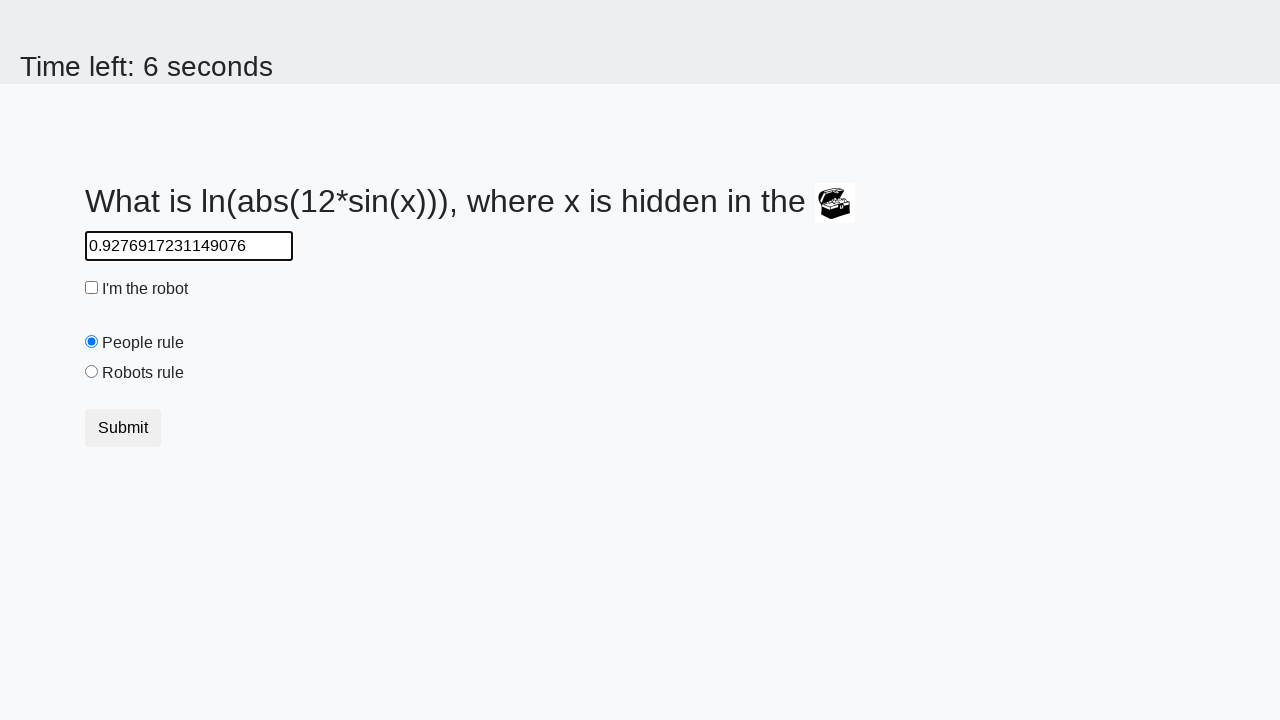

Checked the robot checkbox at (92, 288) on #robotCheckbox
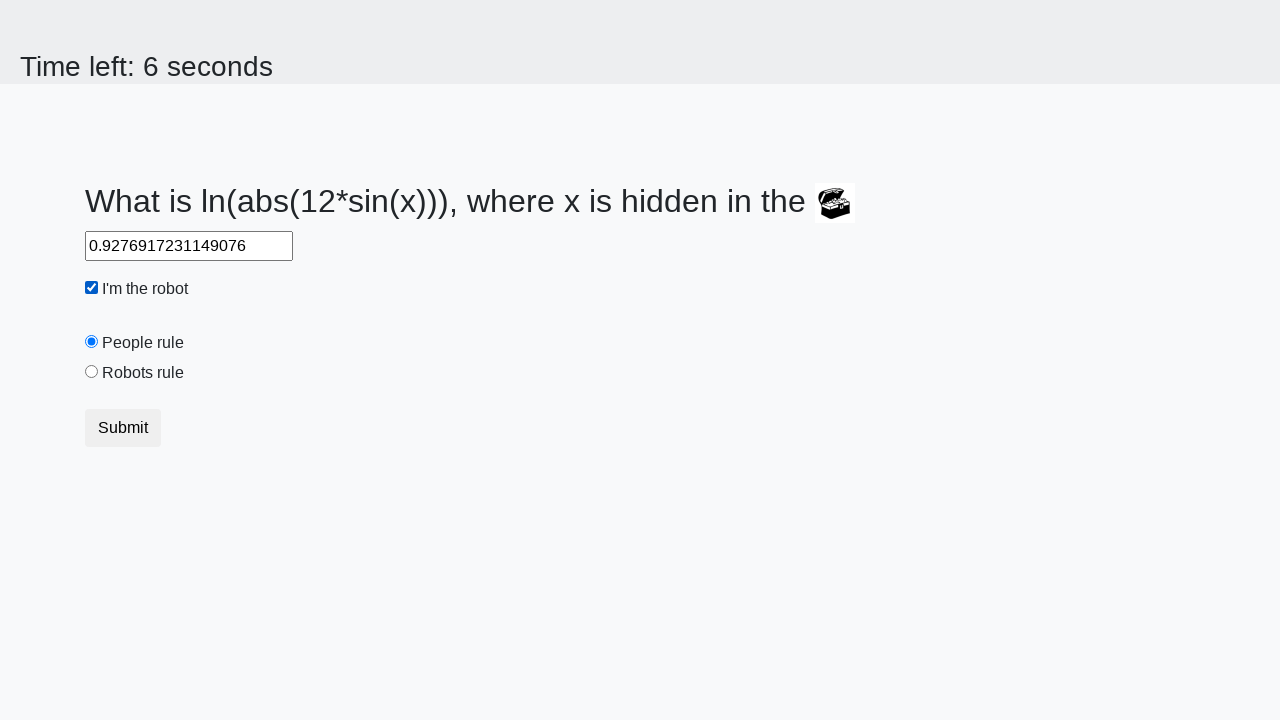

Selected the robots rule radio button at (92, 372) on #robotsRule
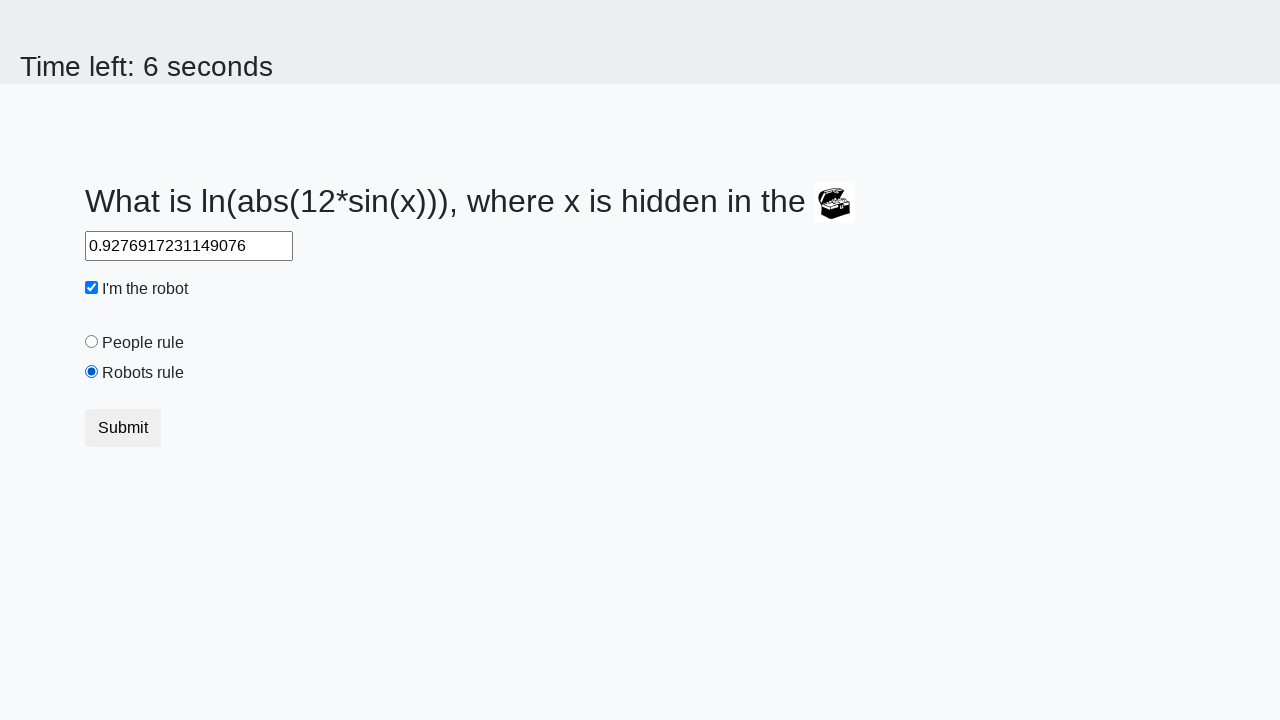

Clicked submit button to complete puzzle at (123, 428) on button.btn
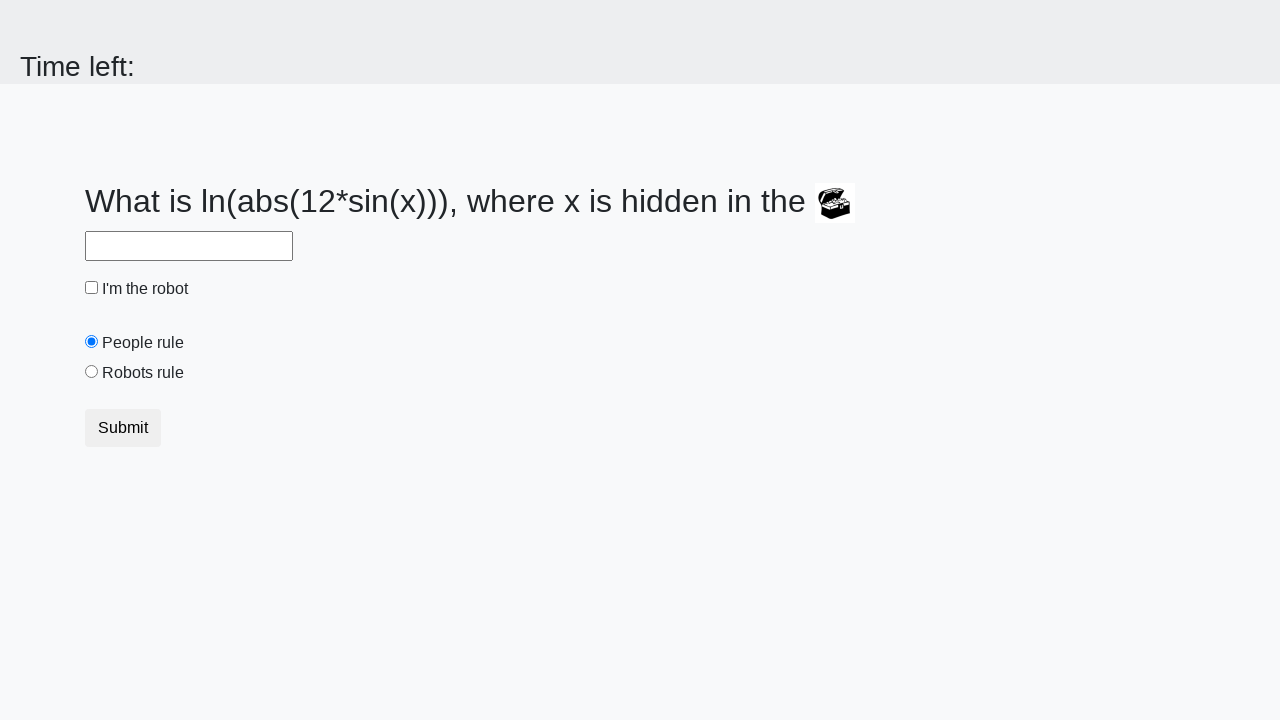

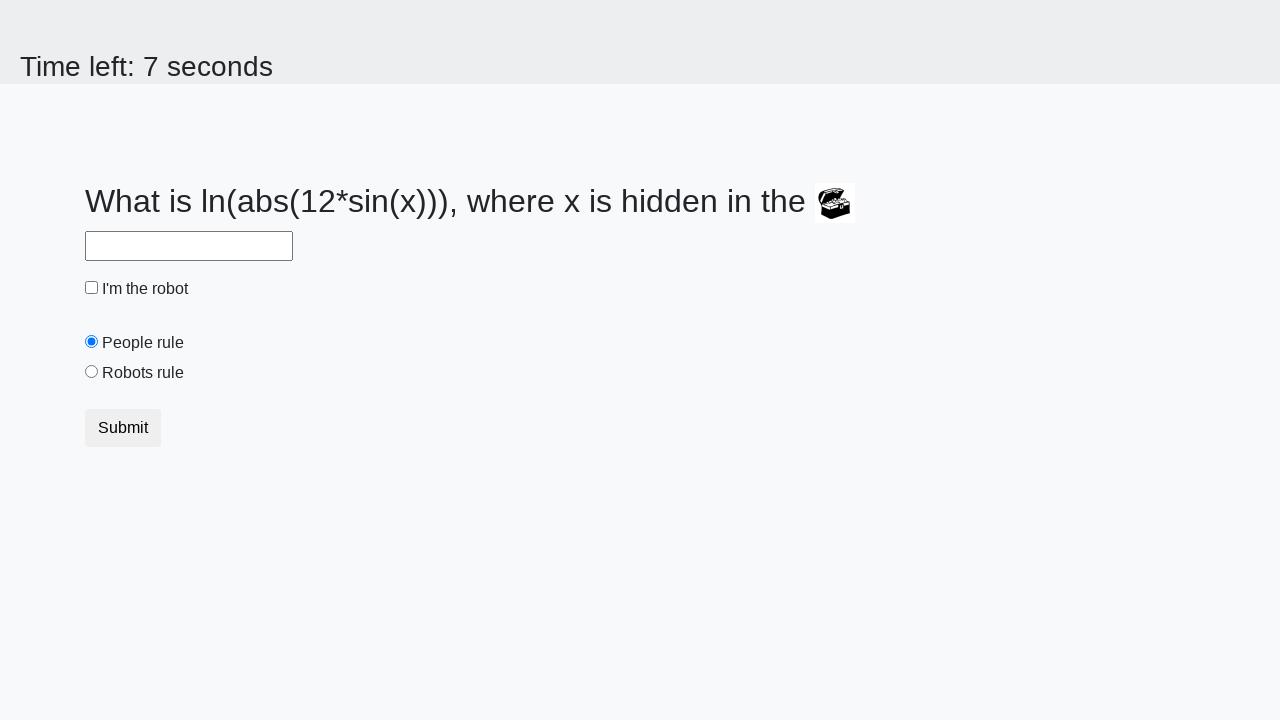